Navigates to Spotify's homepage and waits for the page to load

Starting URL: https://www.spotify.com

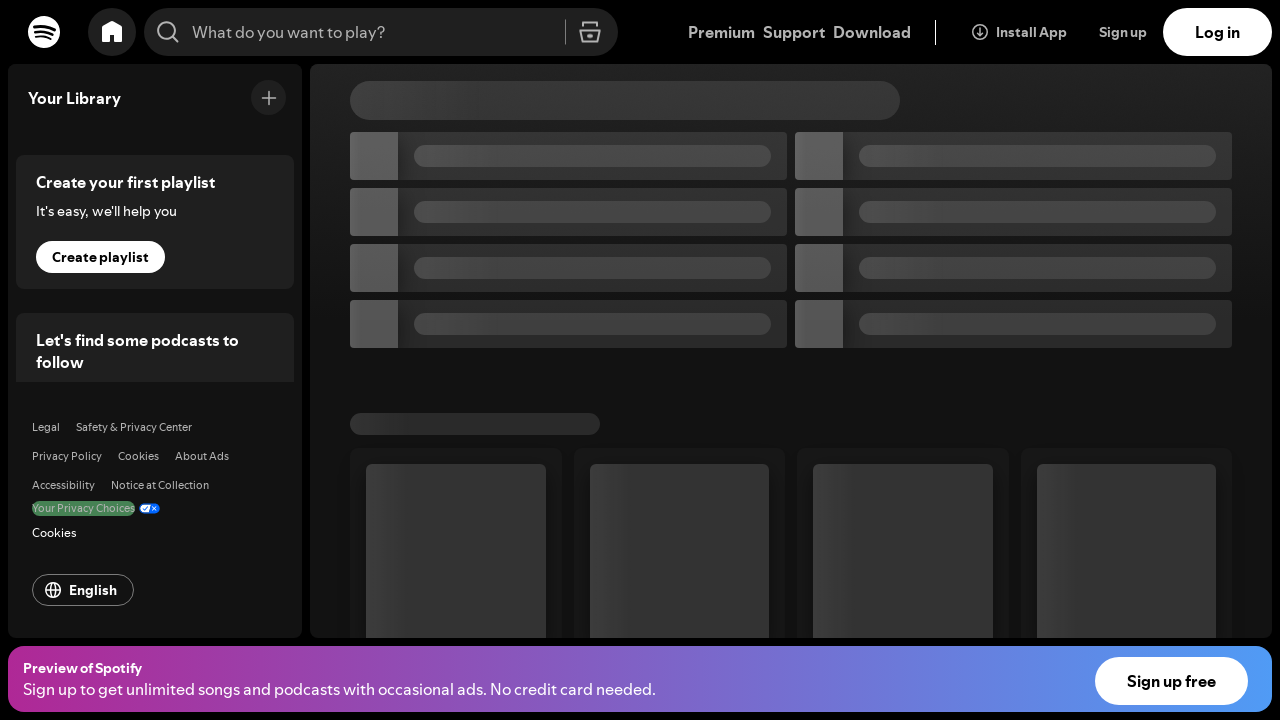

Navigated to Spotify homepage
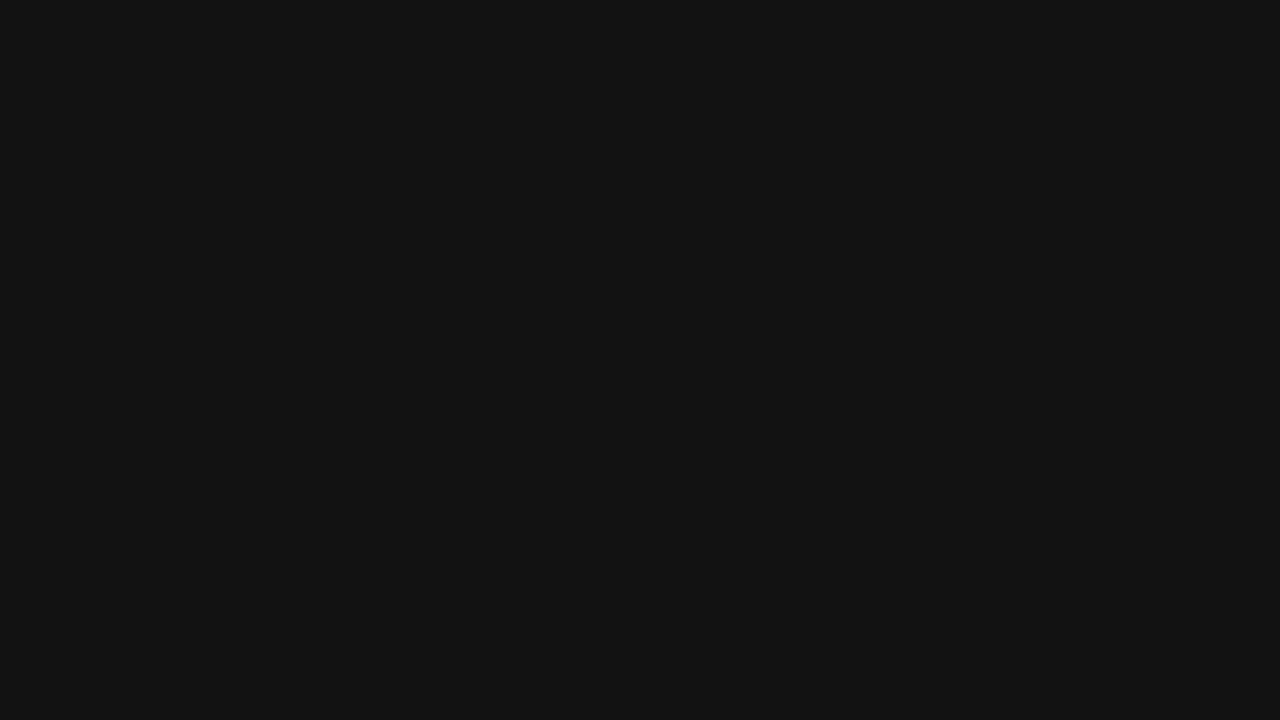

Page DOM content loaded
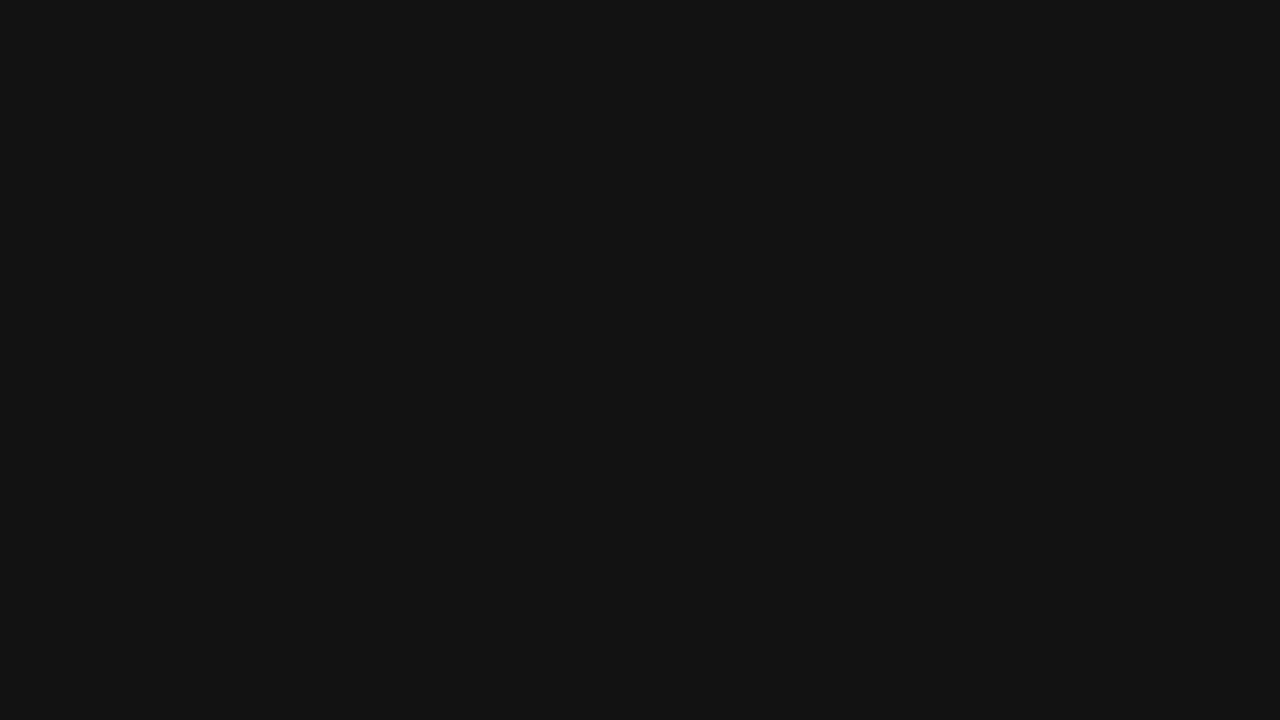

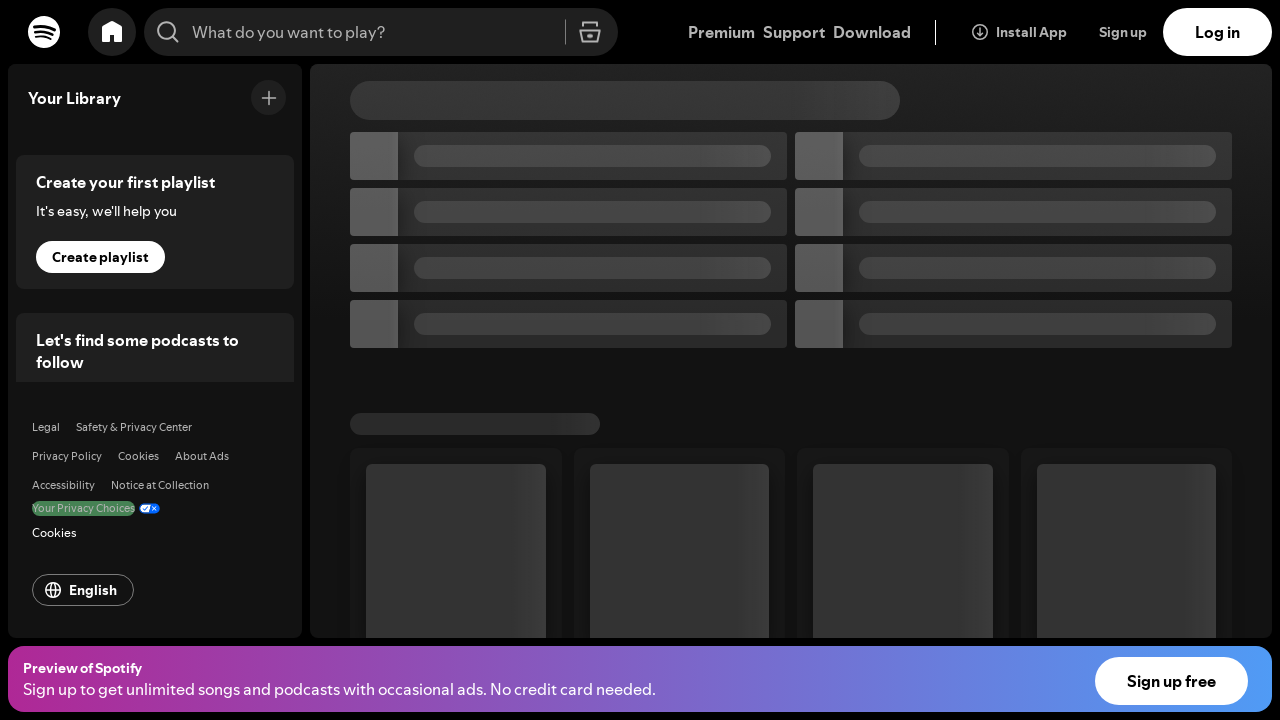